Tests that the OrangeHRM demo page loads correctly and verifies the page title is "OrangeHRM"

Starting URL: https://opensource-demo.orangehrmlive.com

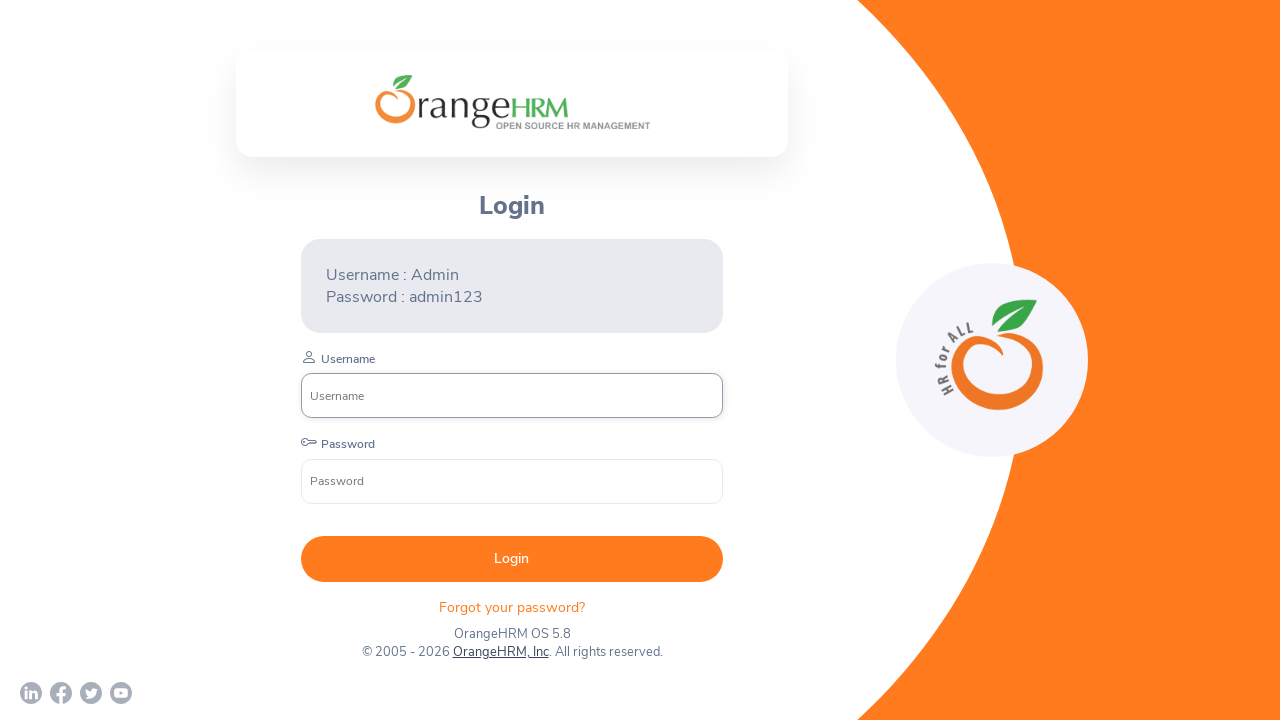

Navigated to OrangeHRM demo page at https://opensource-demo.orangehrmlive.com
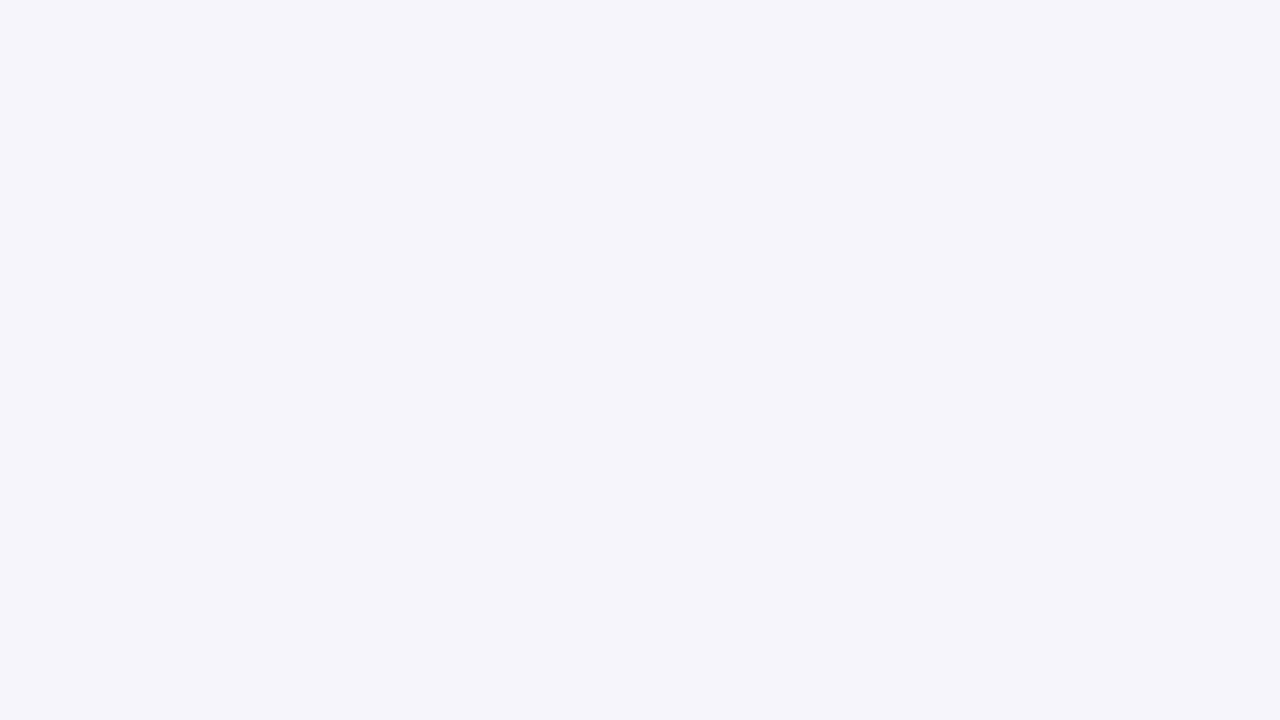

Verified page title is 'OrangeHRM'
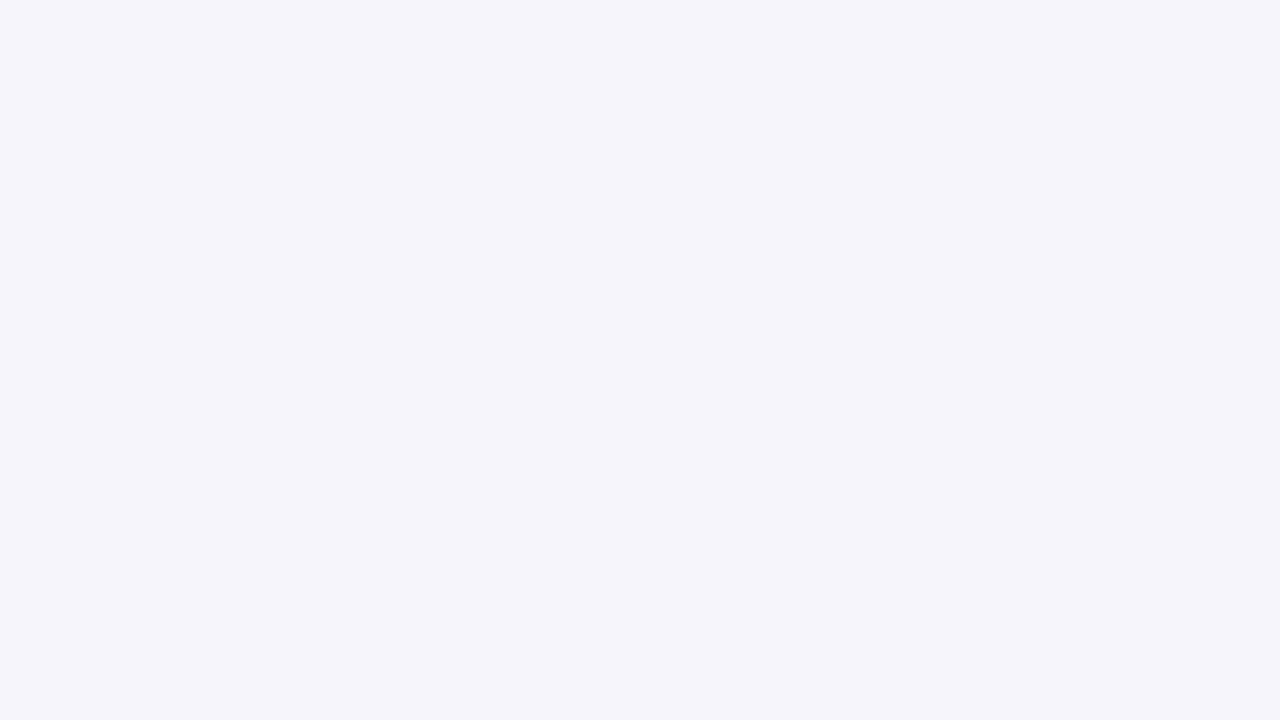

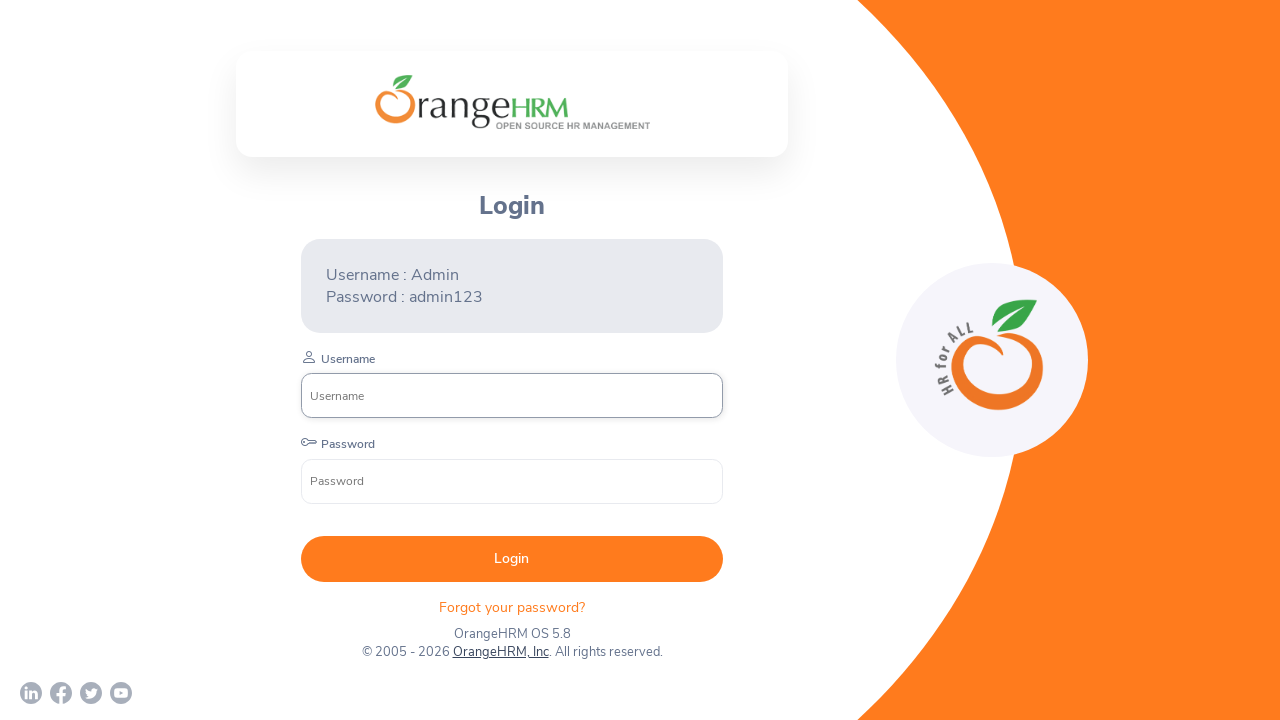